Demonstrates basic page navigation by visiting three different websites in sequence: Playwright documentation, GitHub, and Microsoft.

Starting URL: https://playwright.dev

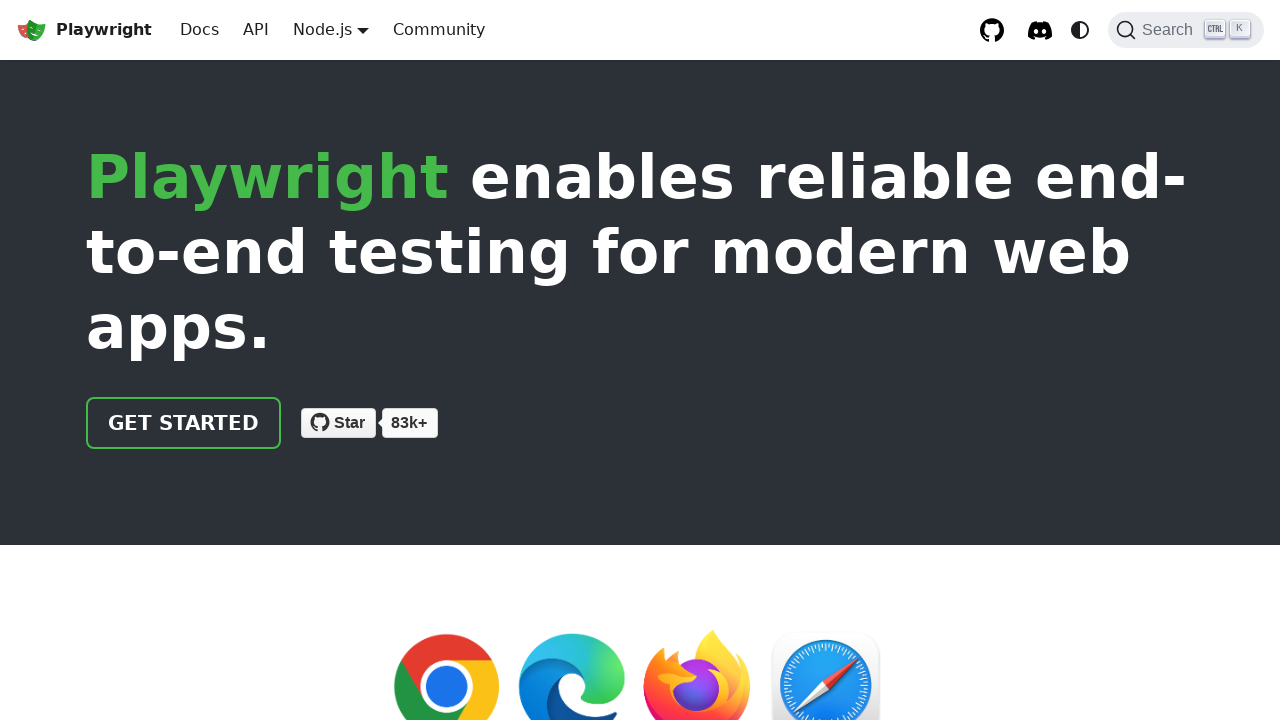

Navigated to Playwright documentation homepage
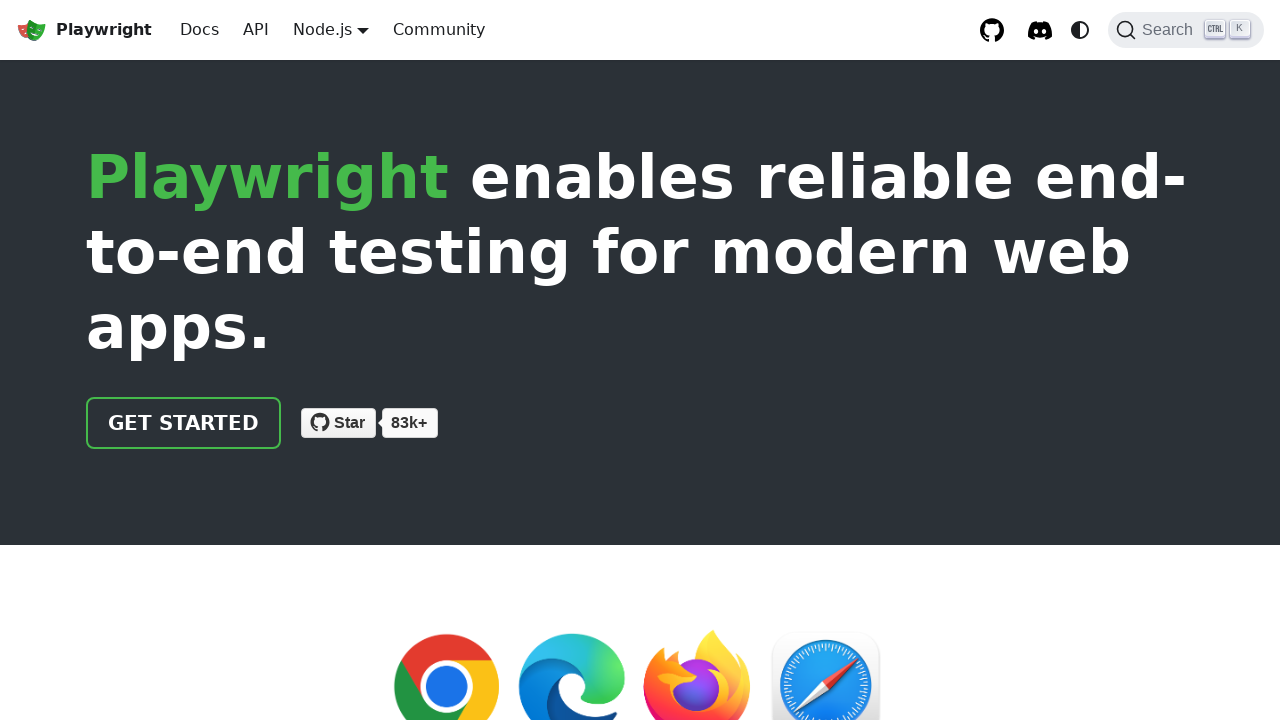

Navigated to GitHub
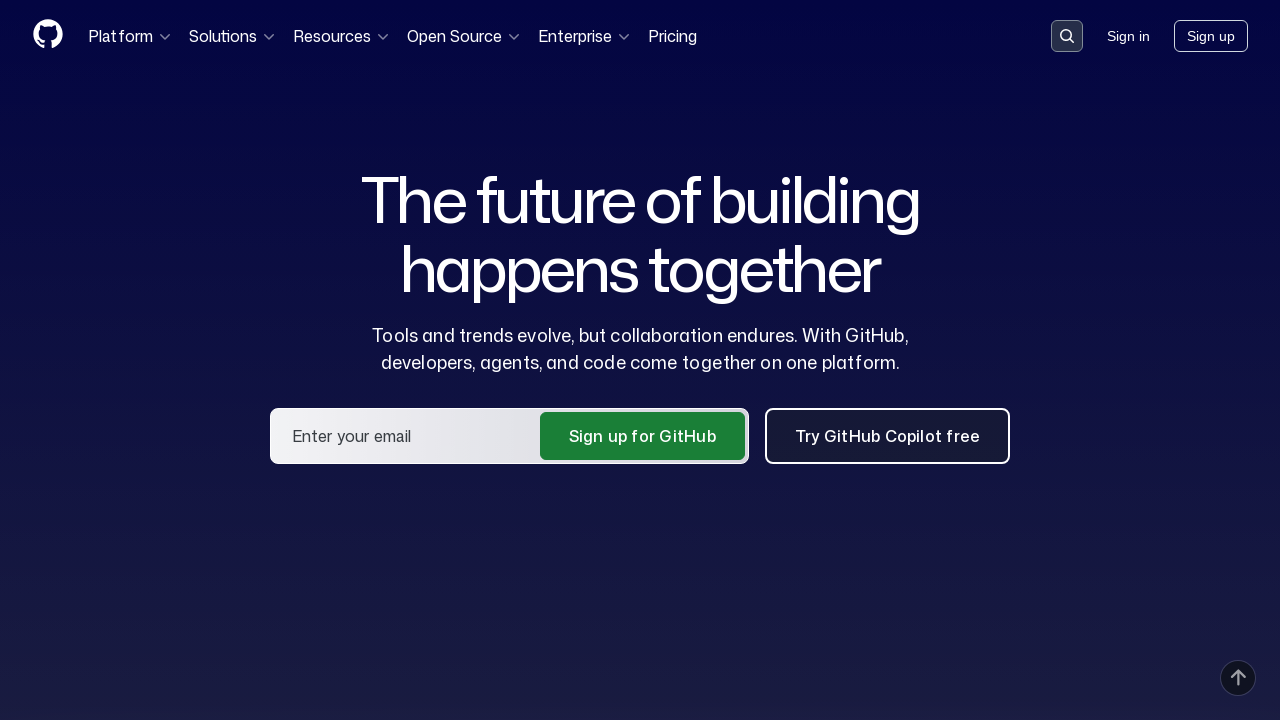

Navigated to Microsoft
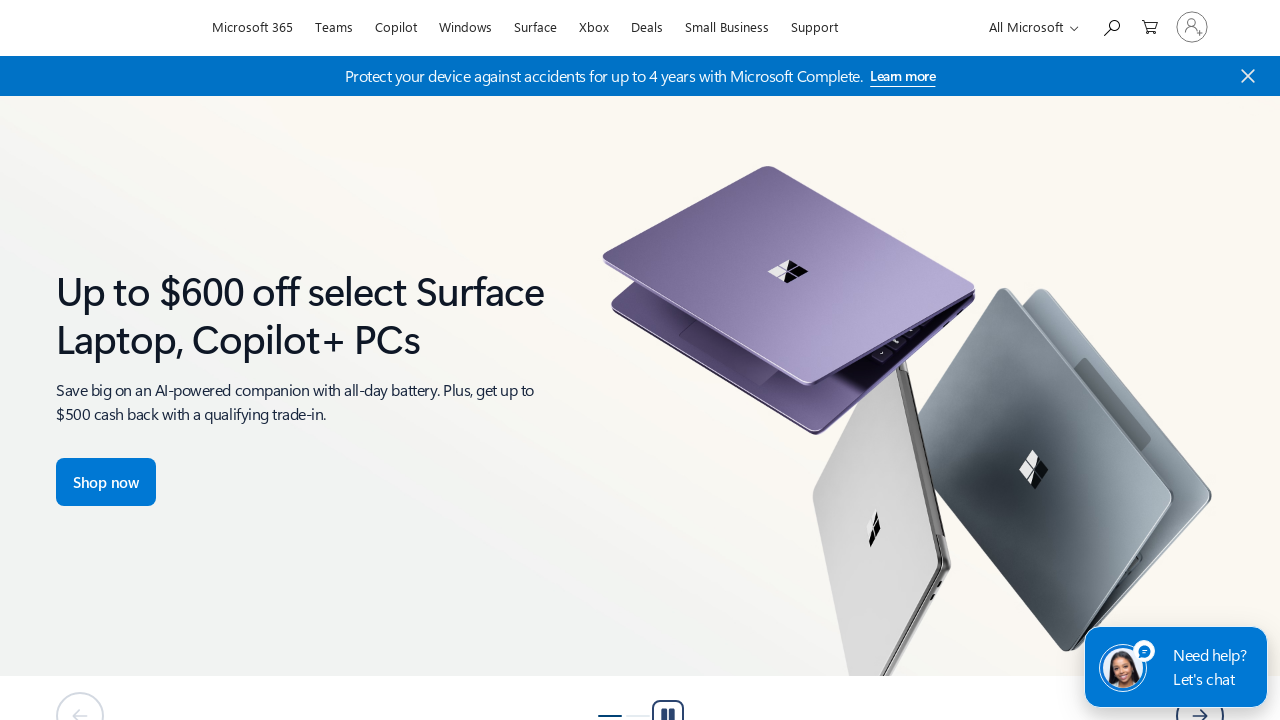

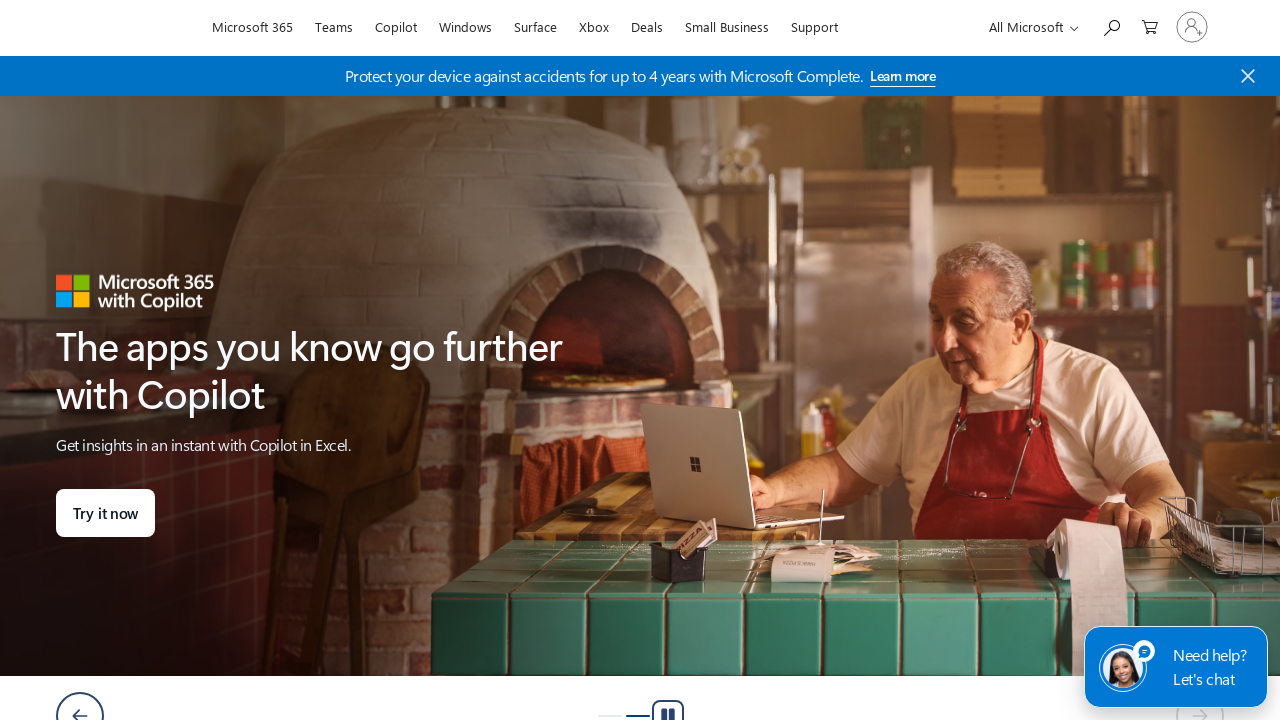